Tests dropdown menu selection functionality by selecting countries from a dropdown using both direct click and select_by_visible_text methods on a demo site.

Starting URL: https://www.globalsqa.com/demo-site/select-dropdown-menu/

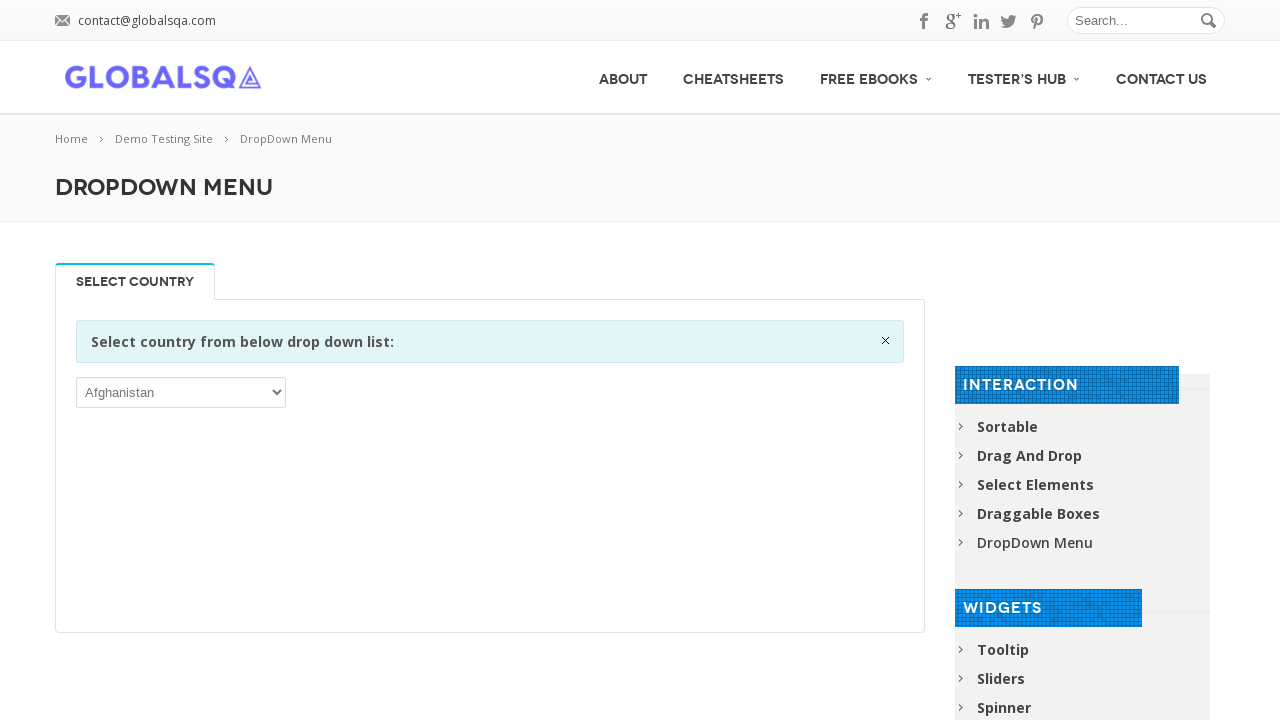

Dropdown menu selector loaded and is visible
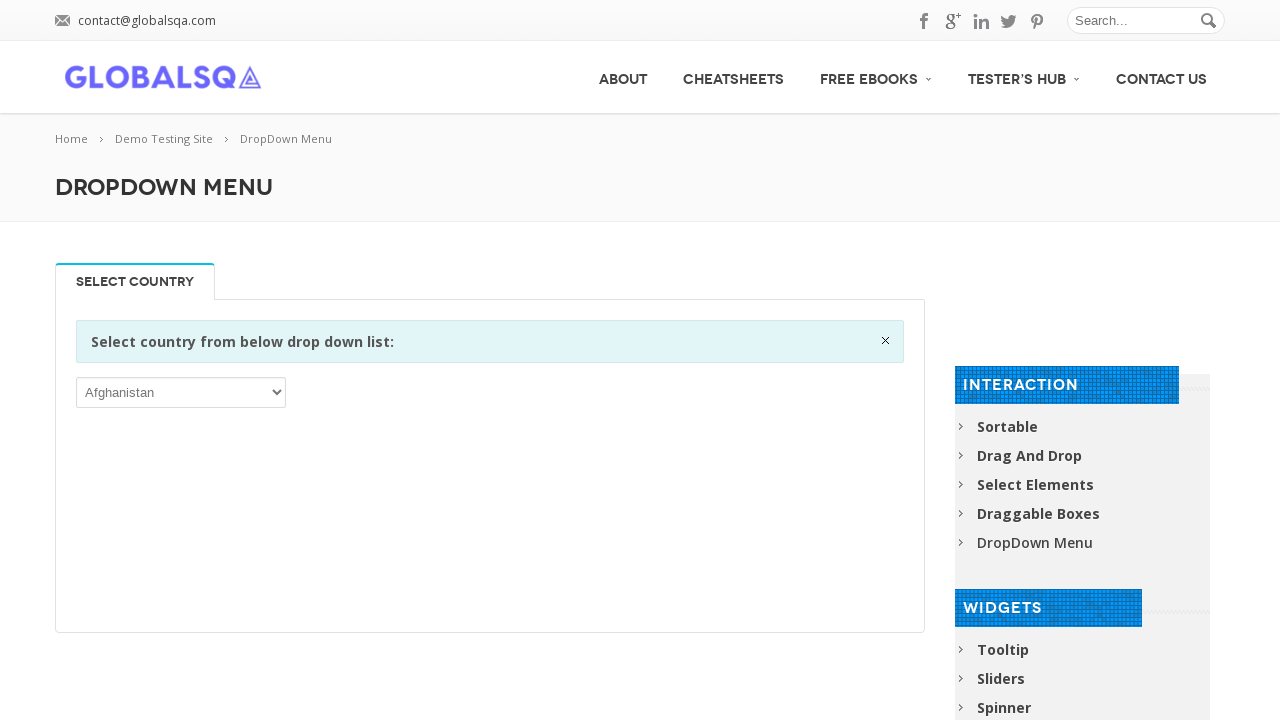

Selected 'Australia' from the dropdown menu on //p/select
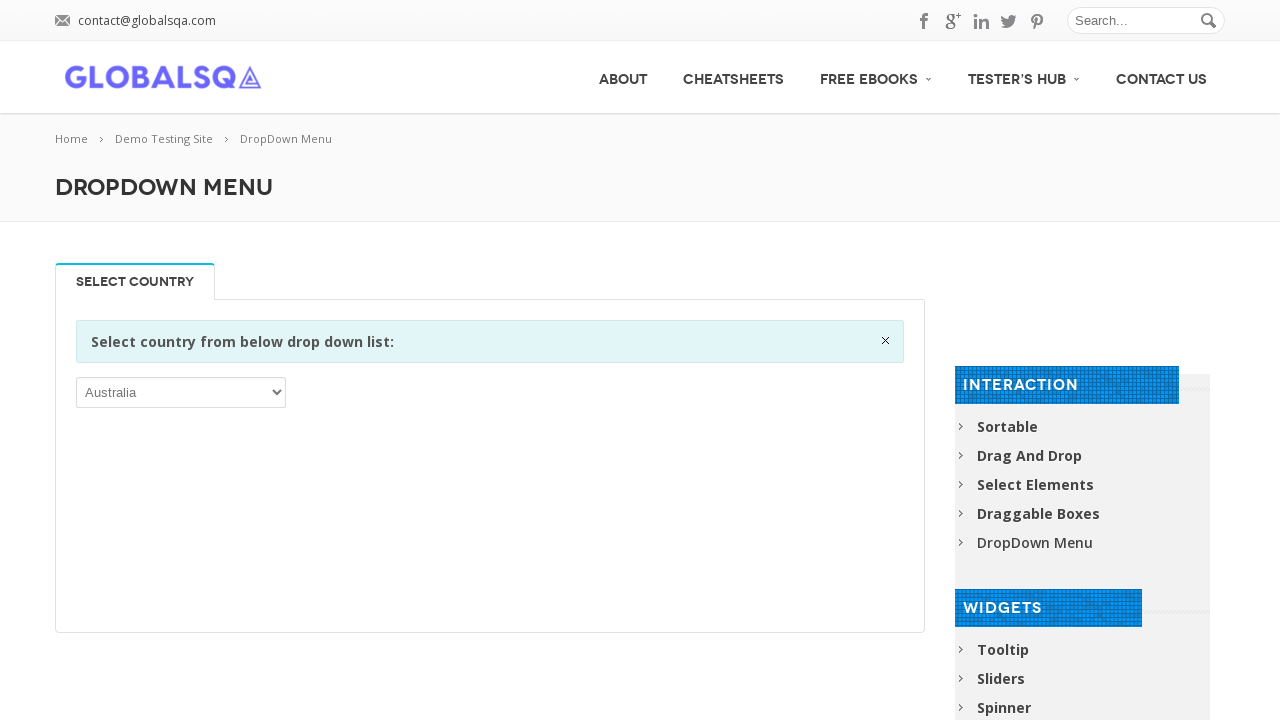

Waited 1 second for Australia selection to register
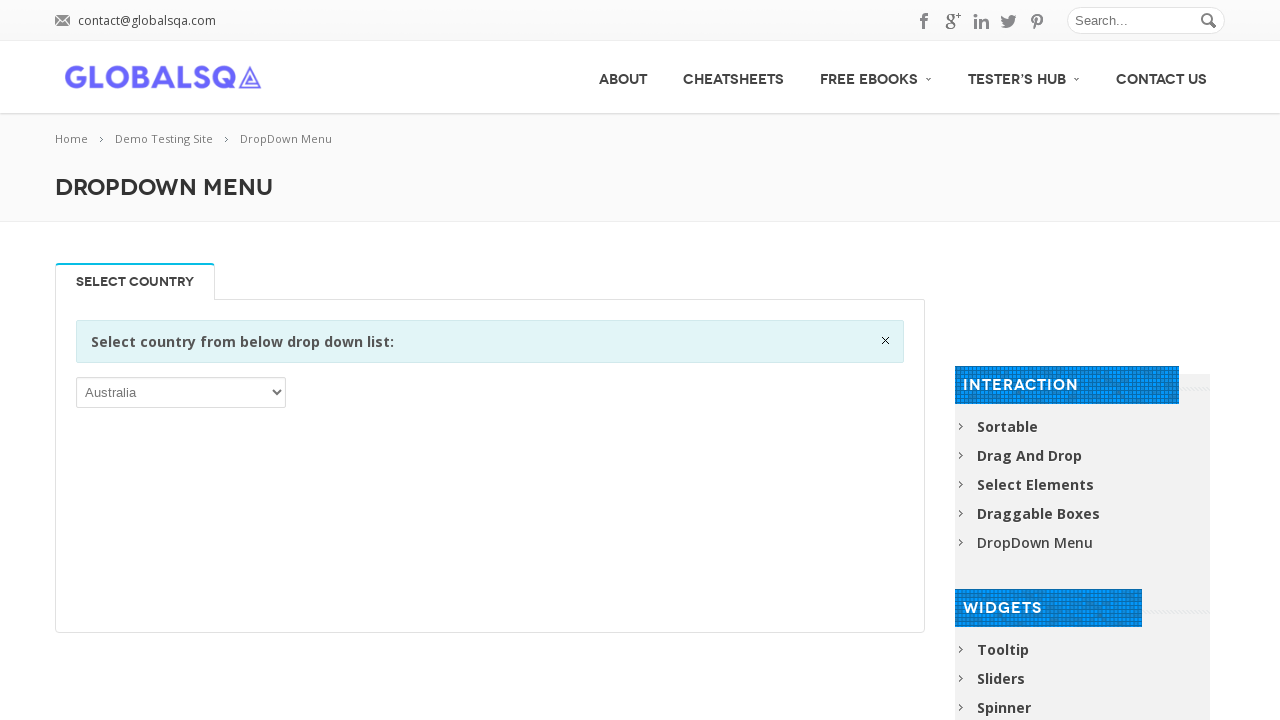

Selected 'India' from the dropdown menu on //p/select
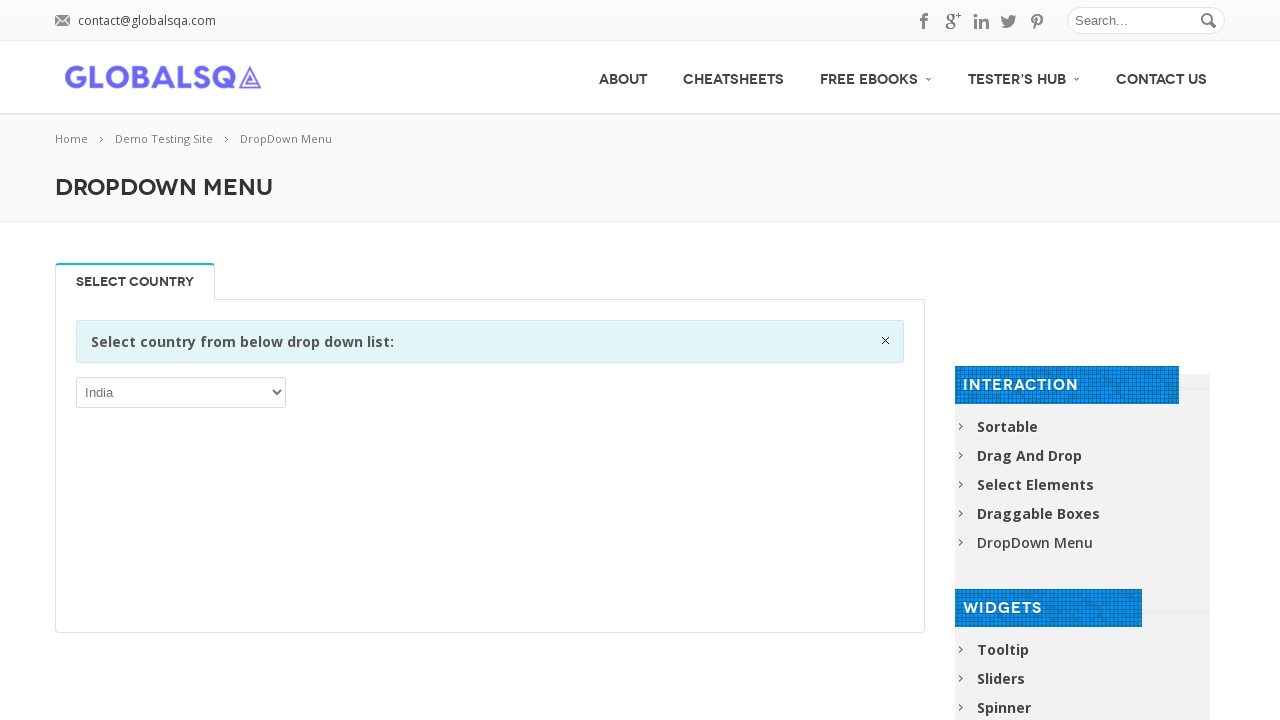

Waited 1 second for India selection to register
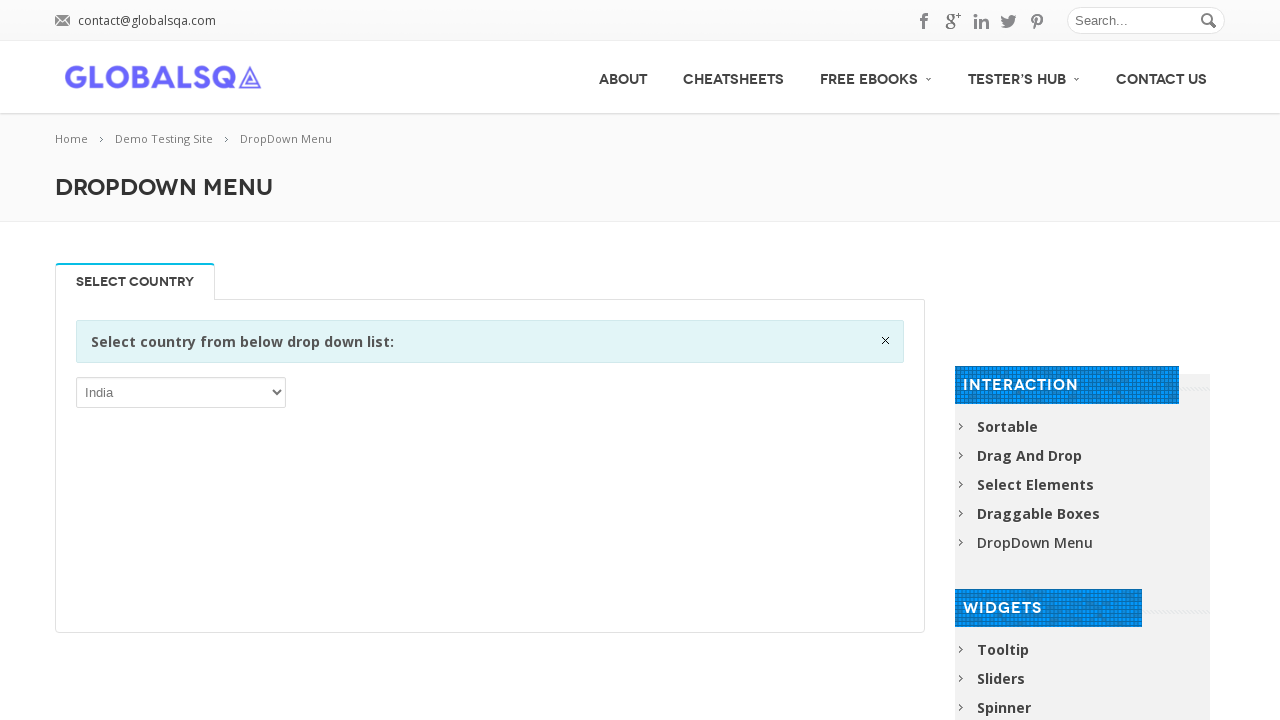

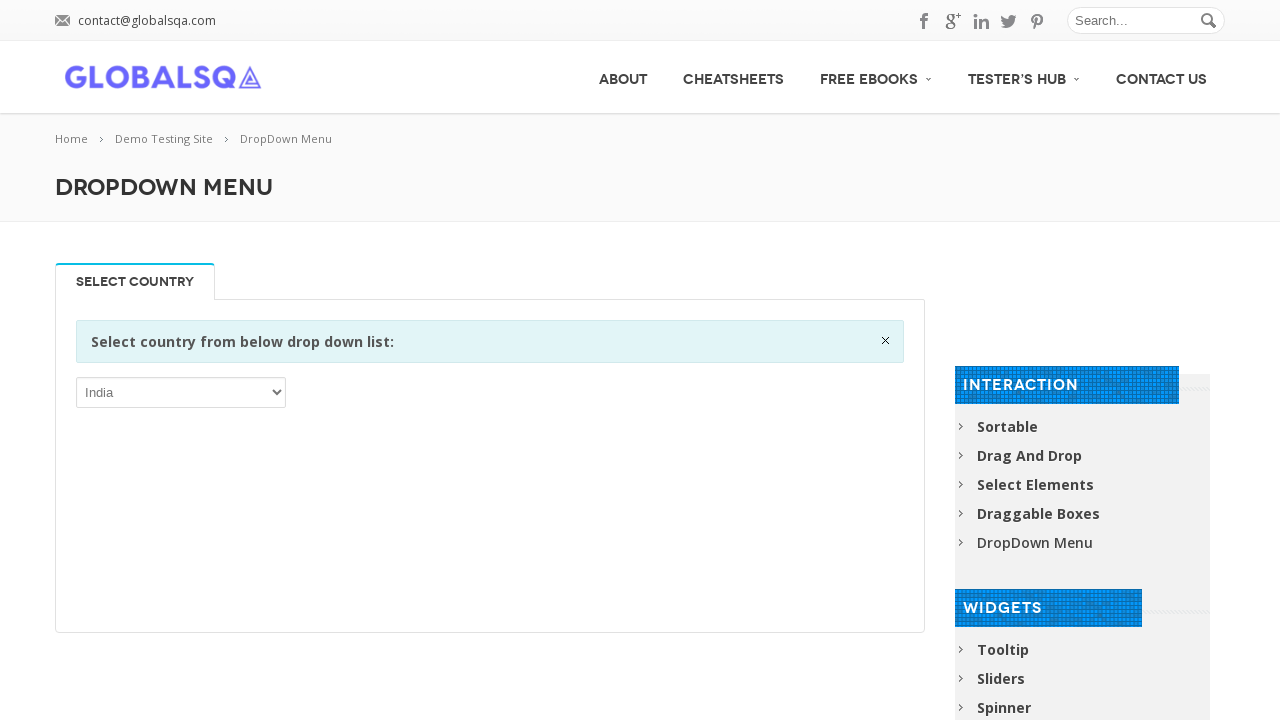